Tests enabled/disabled input by clicking enable button and typing in the enabled input field

Starting URL: https://codenboxautomationlab.com/practice/

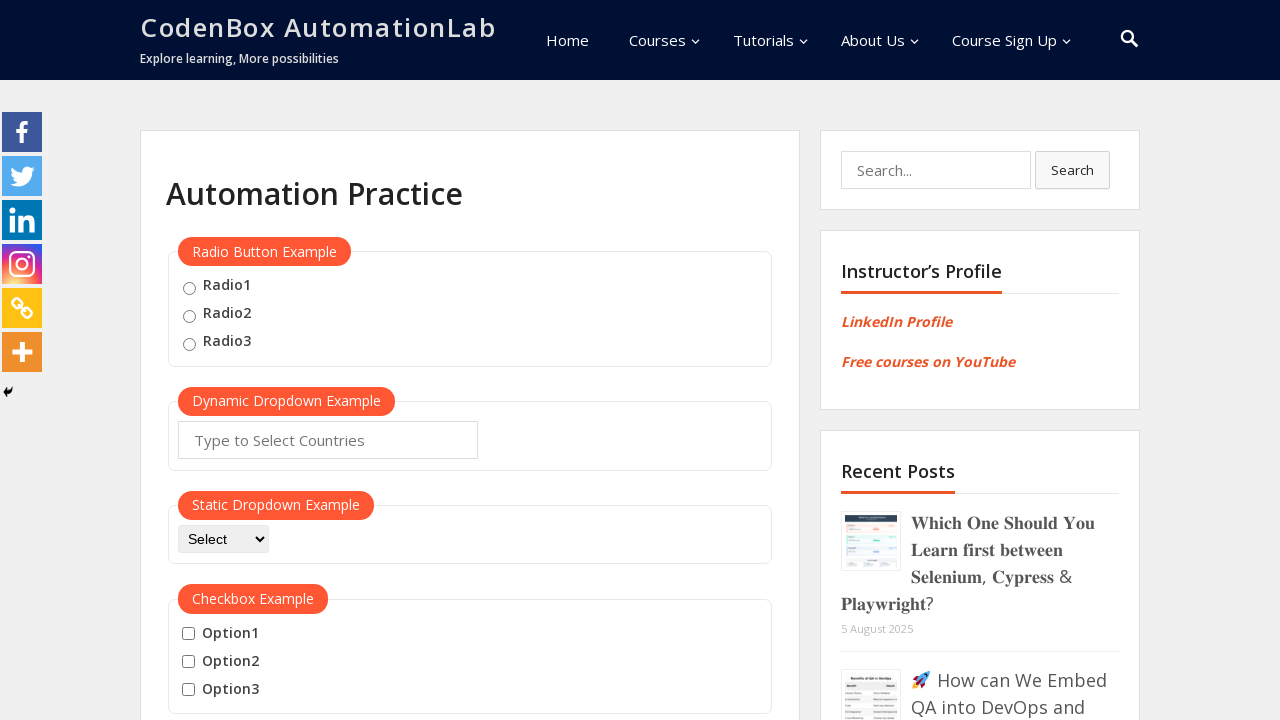

Clicked enable button to enable the input field at (297, 361) on #enabled-button
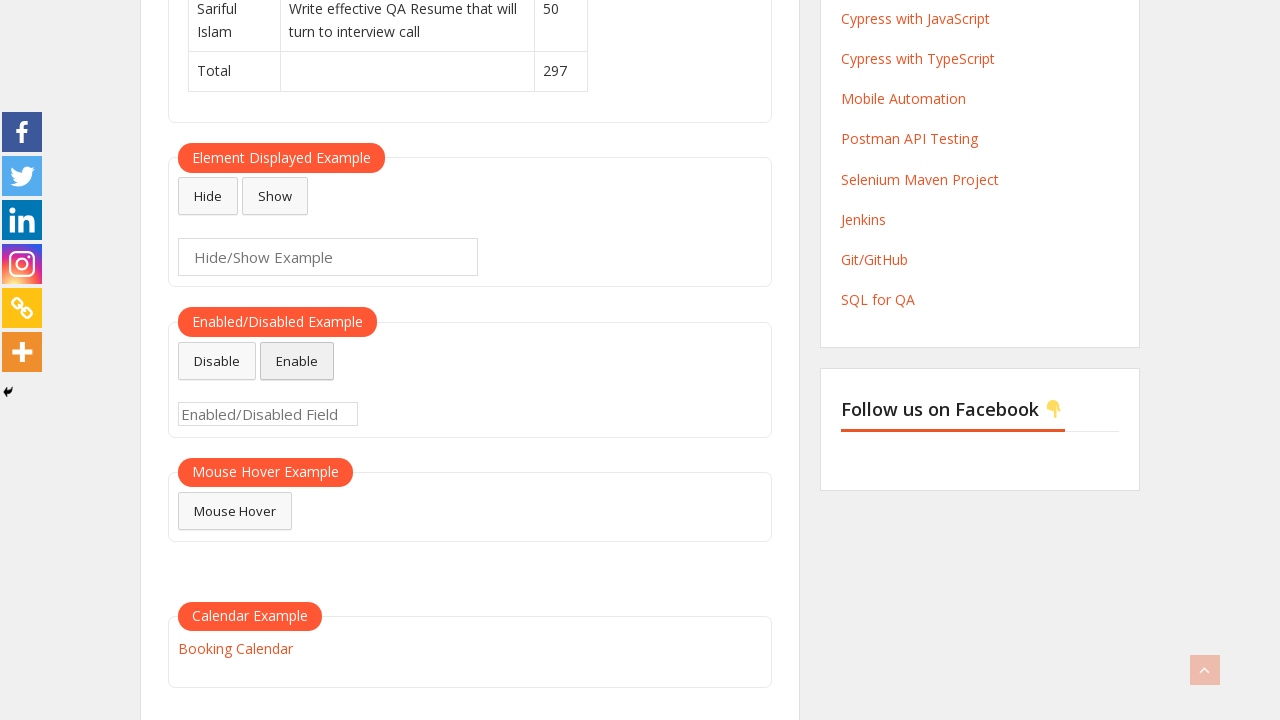

Typed 'enabled' in the enabled input field on #enabled-example-input
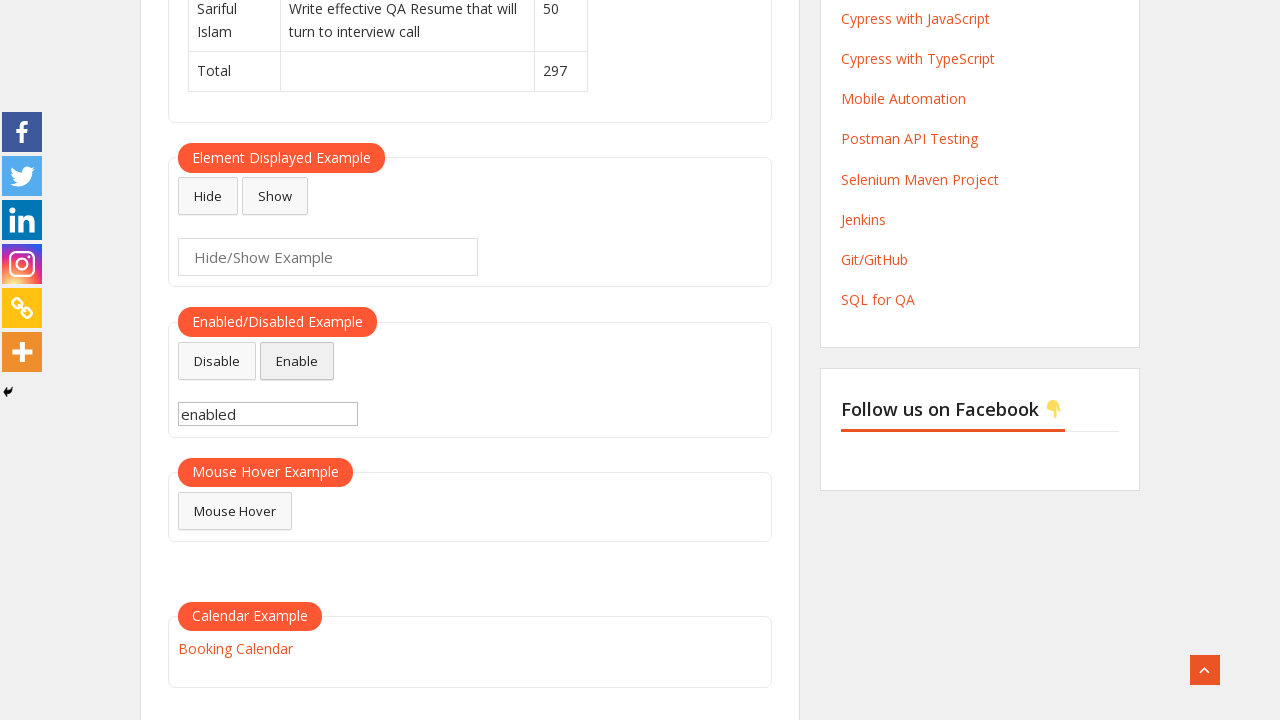

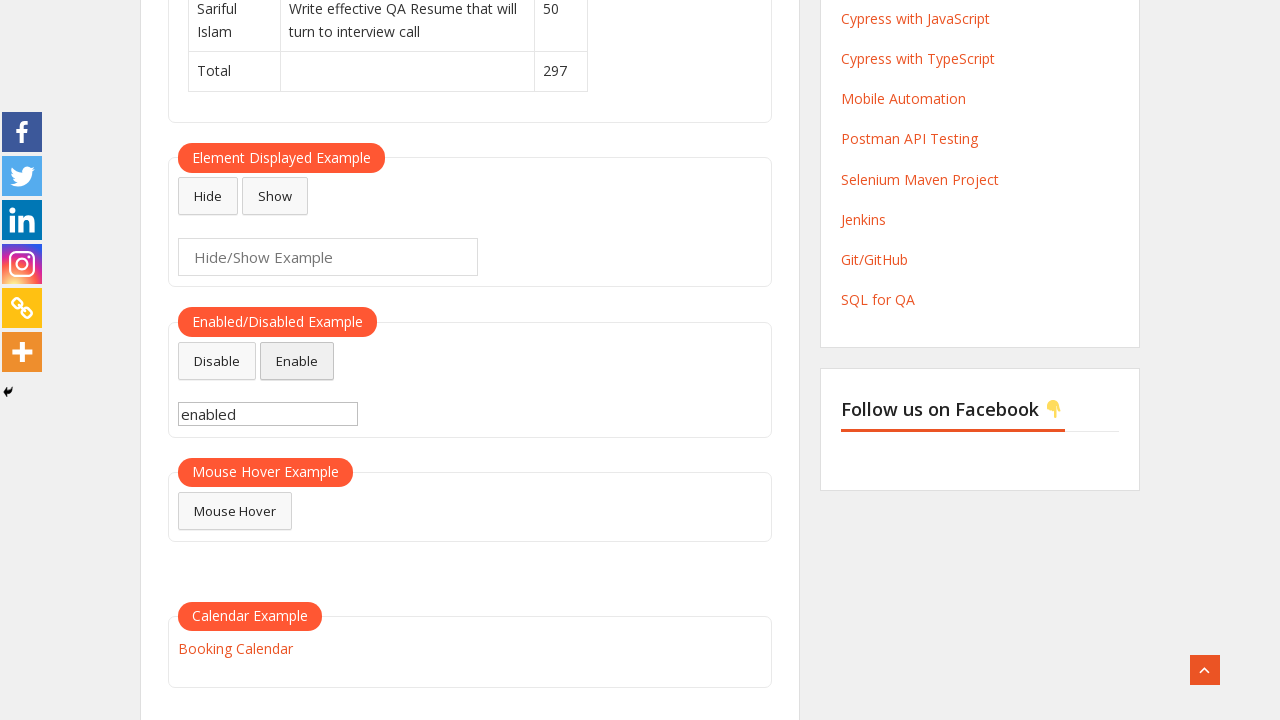